Tests form interactions on an Angular practice page, including clicking checkboxes, date inputs, and verifying label text

Starting URL: https://rahulshettyacademy.com/angularpractice/

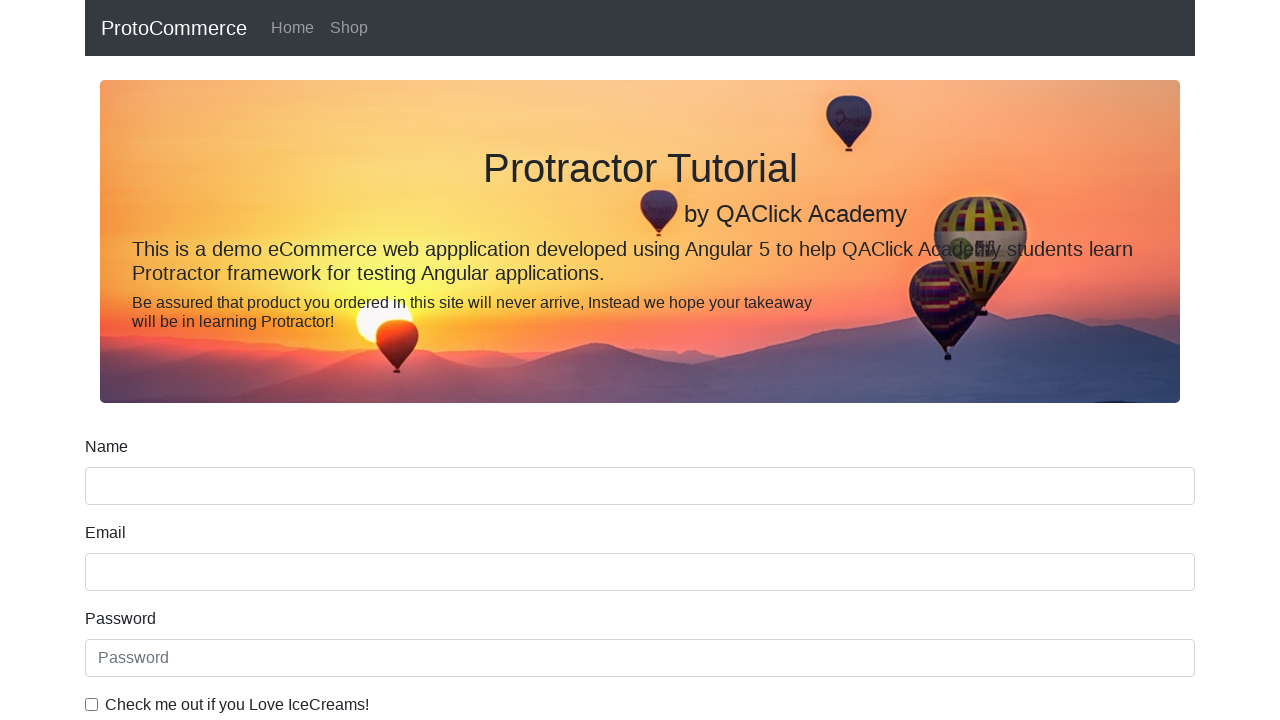

Retrieved text content from name field label
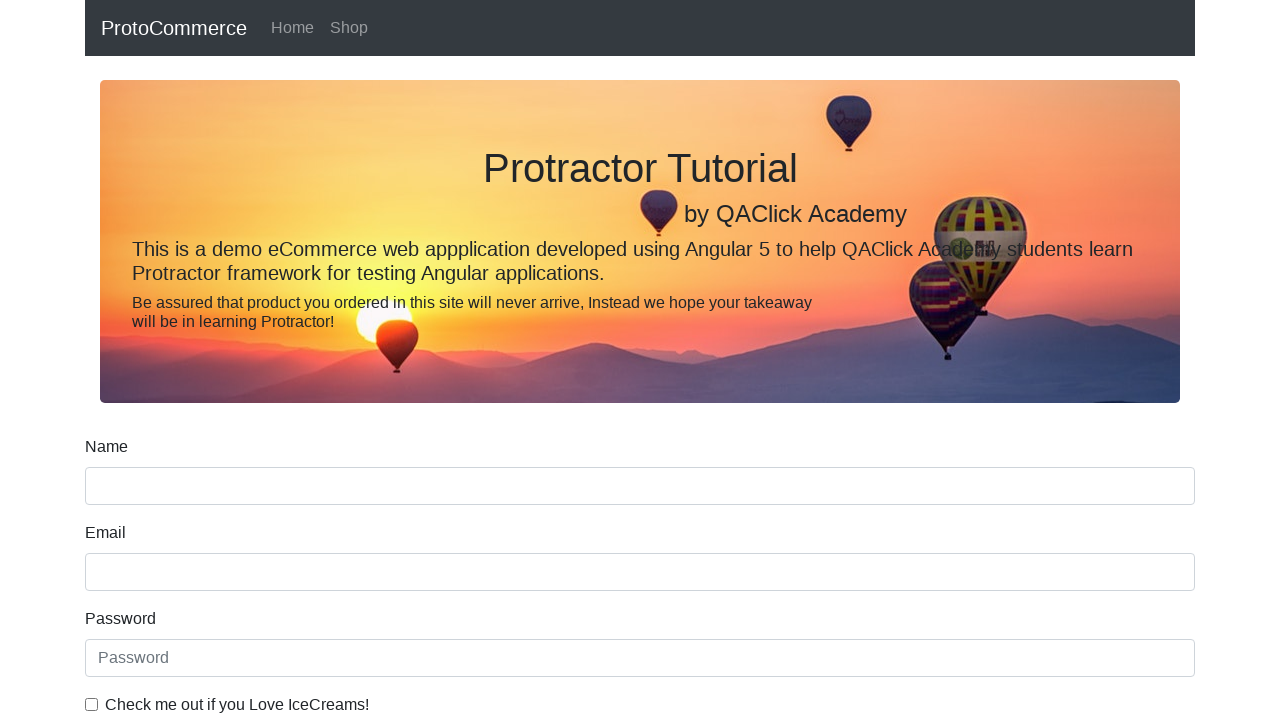

Clicked date of birth input field at (640, 412) on input[name='bday']
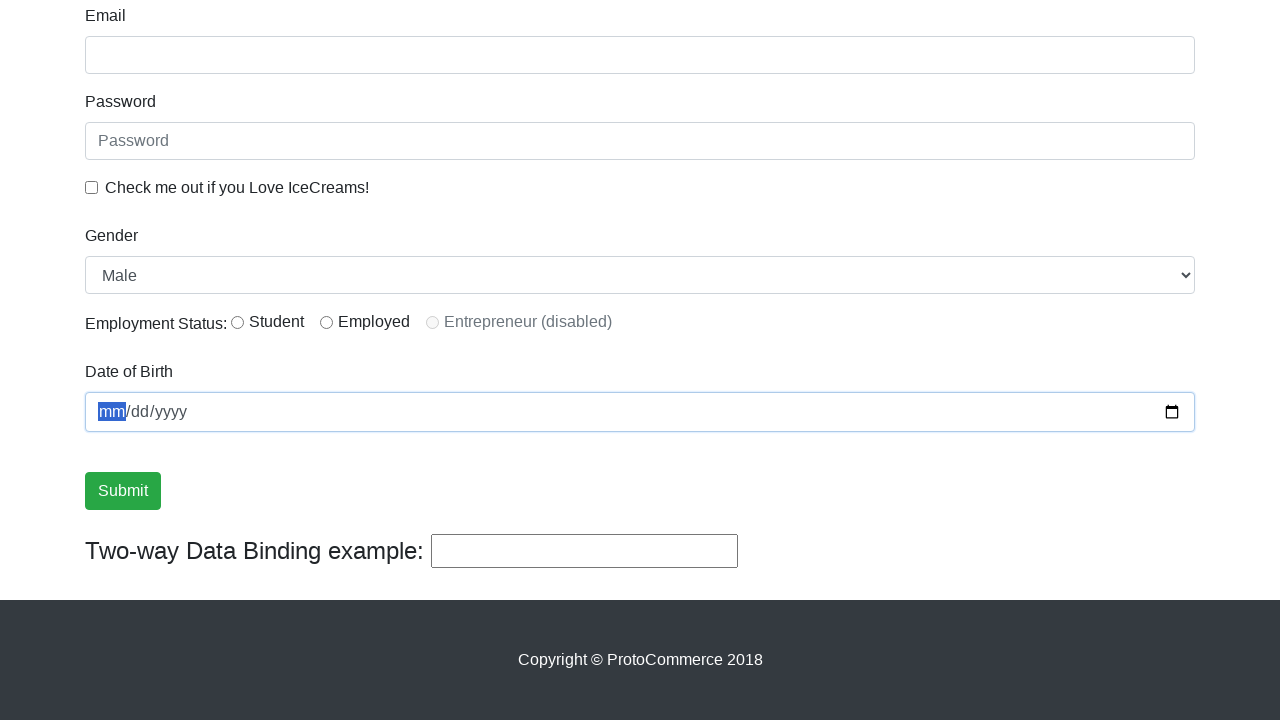

Clicked ice cream checkbox at (92, 187) on input#exampleCheck1
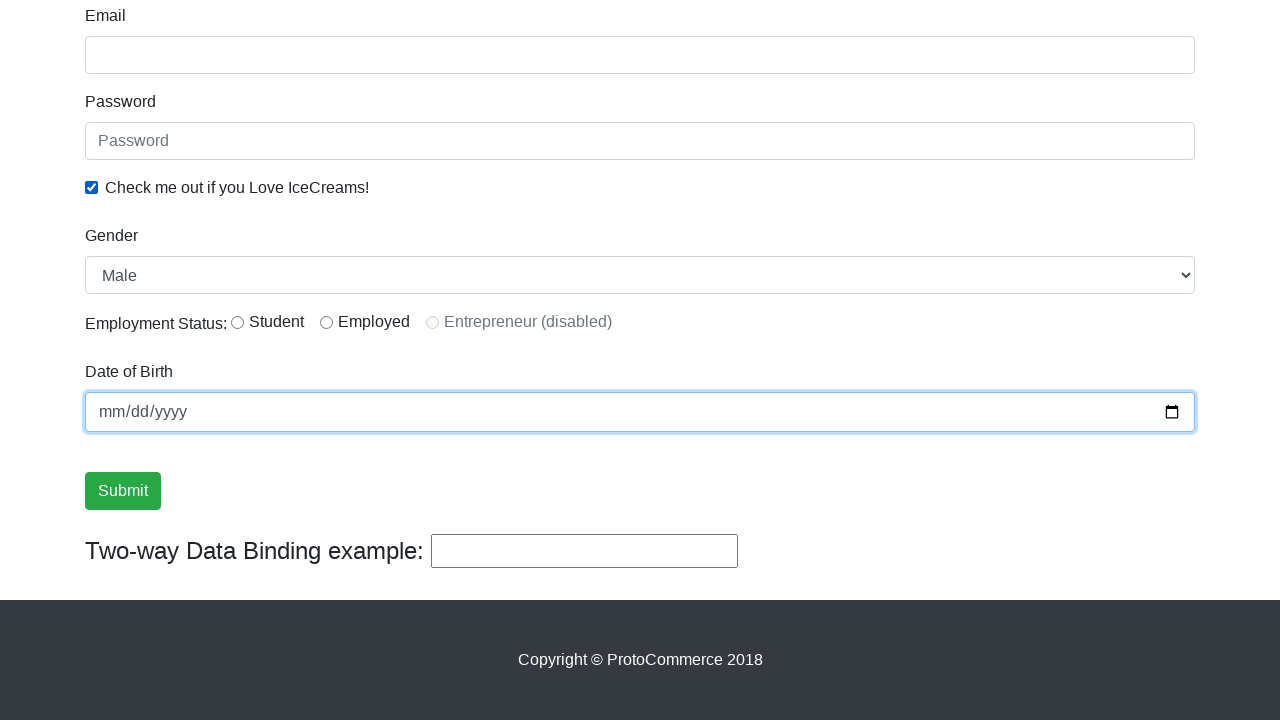

Retrieved text content from first radio button label
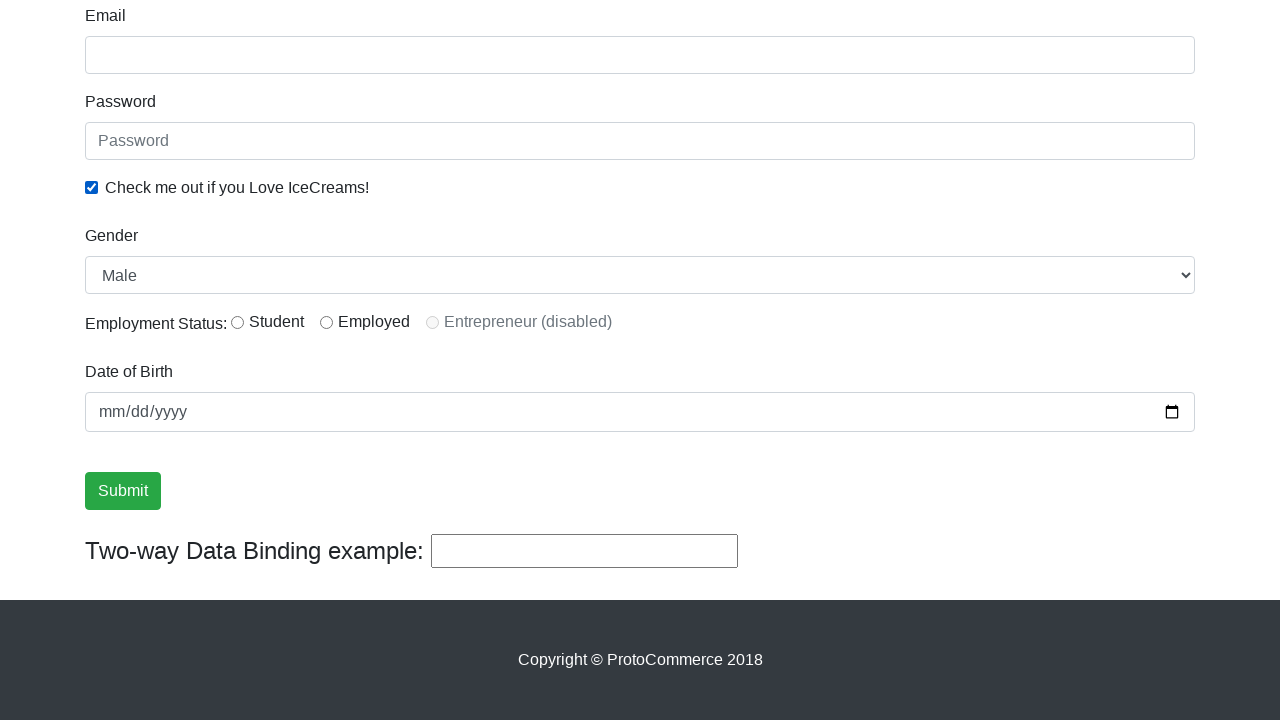

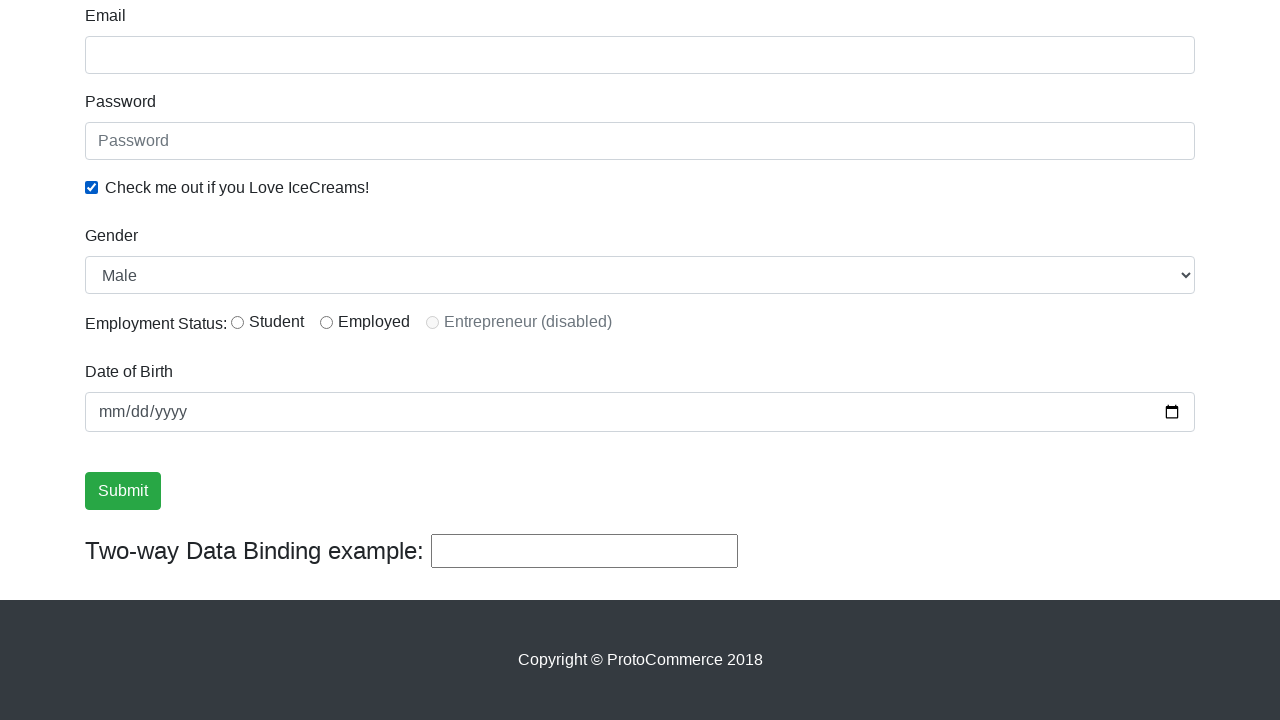